Tests user registration and login flow by filling registration form fields, submitting the form, handling alerts, and then logging in with the created credentials

Starting URL: https://khamko07.github.io/TestFiNalKTPM/

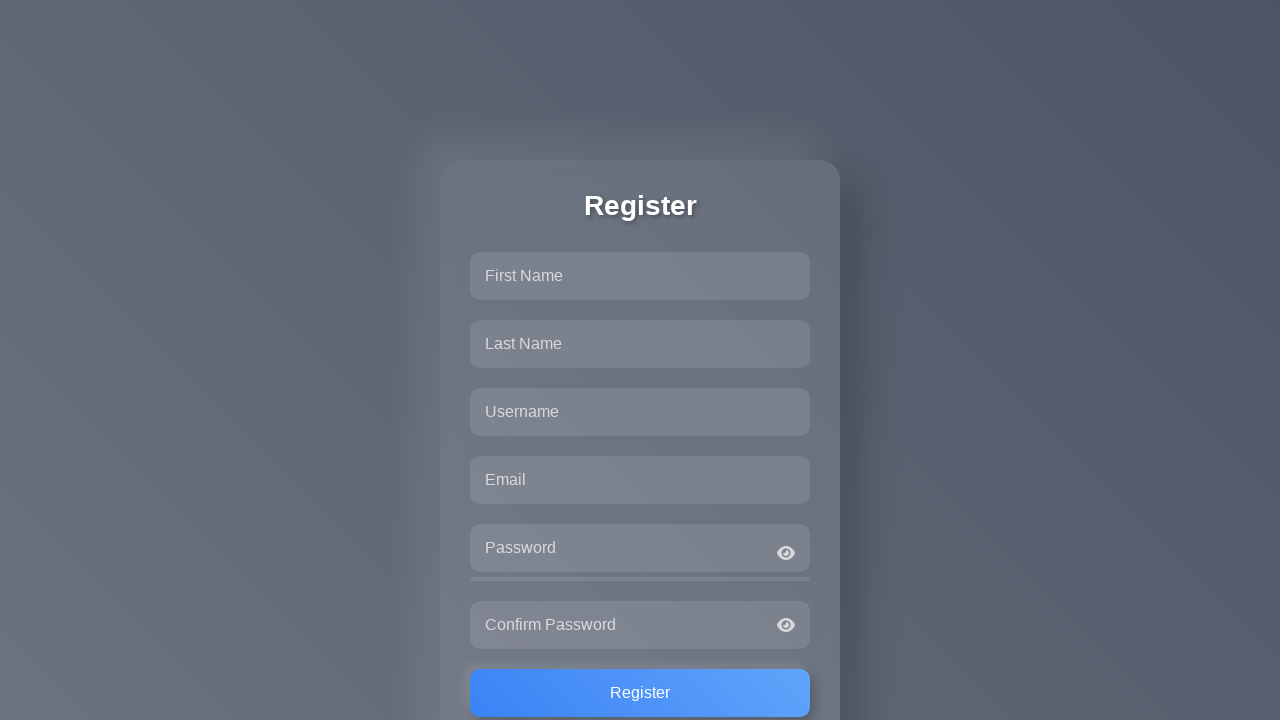

Navigated to registration and login test page
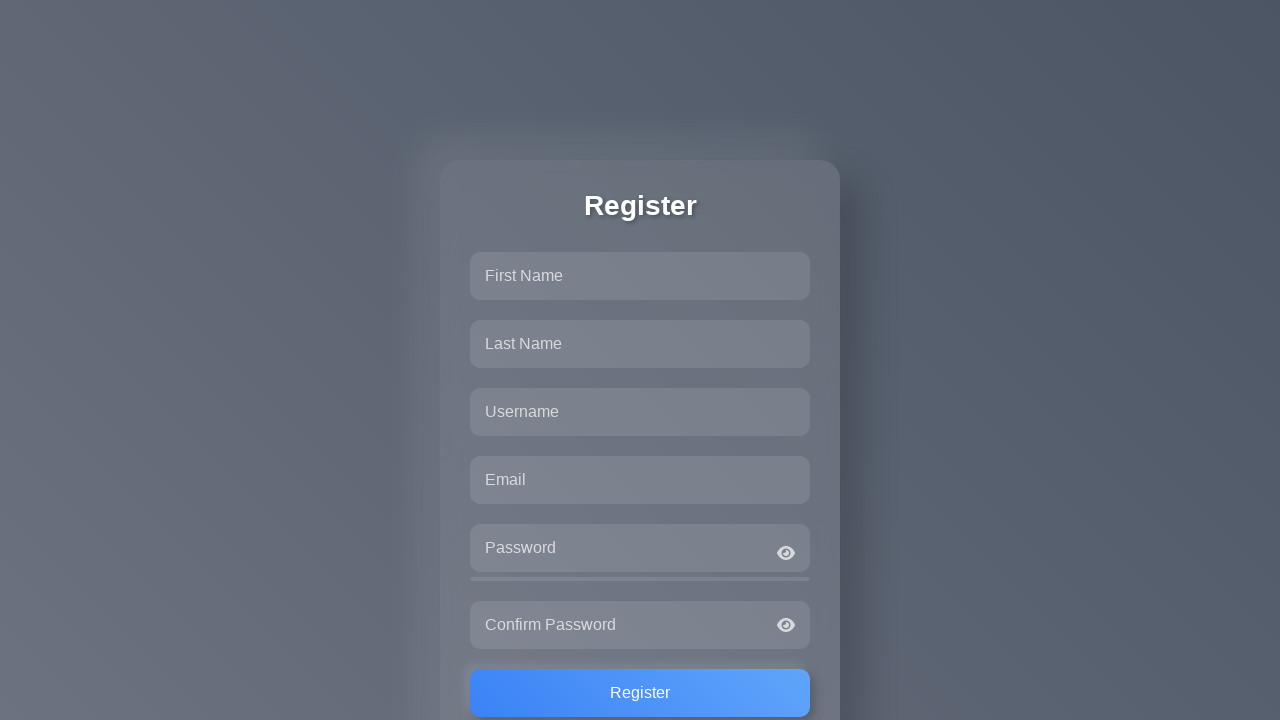

Filled first name field with 'John' on #firstName
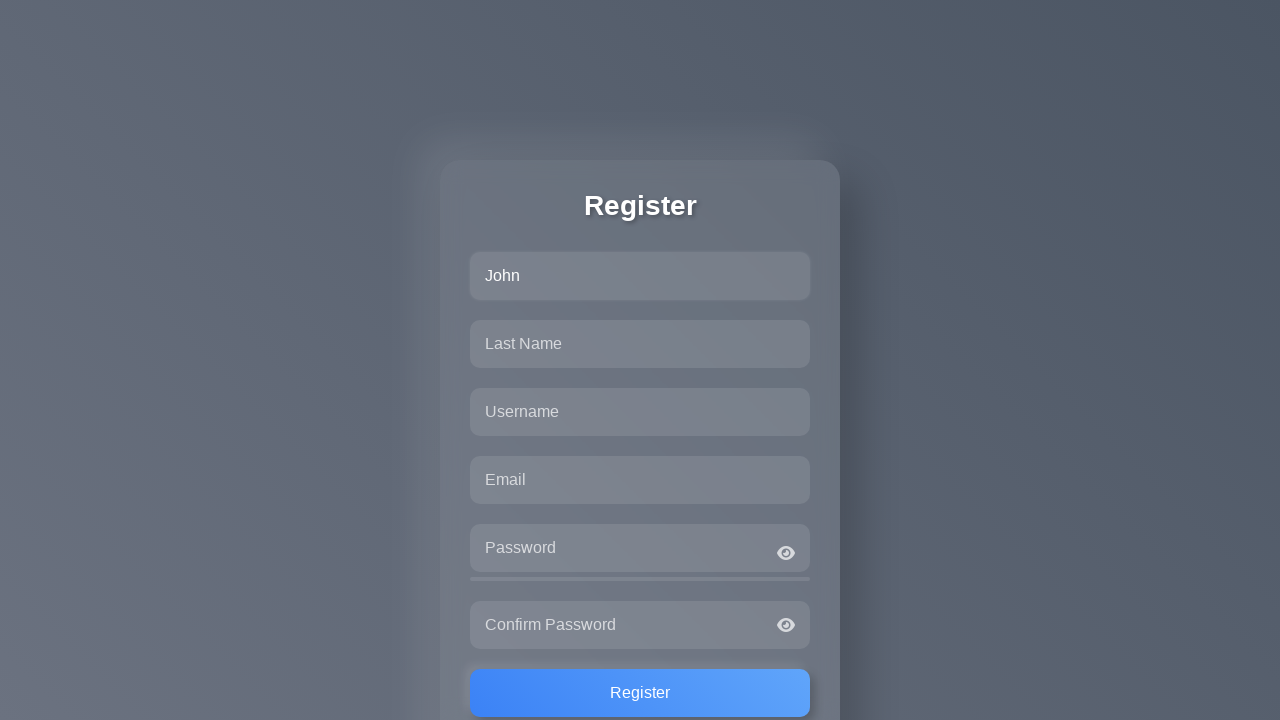

Filled last name field with 'Doe' on #lastName
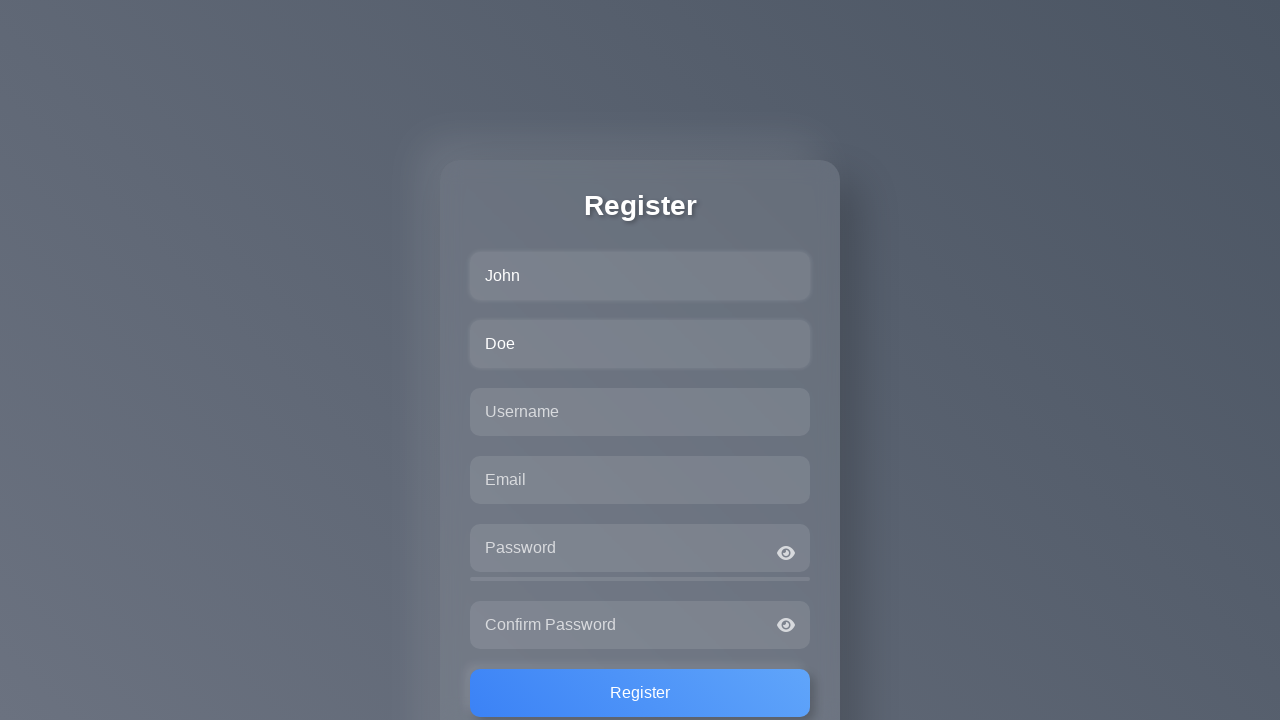

Filled registration username field with 'johndoe123' on #regUsername
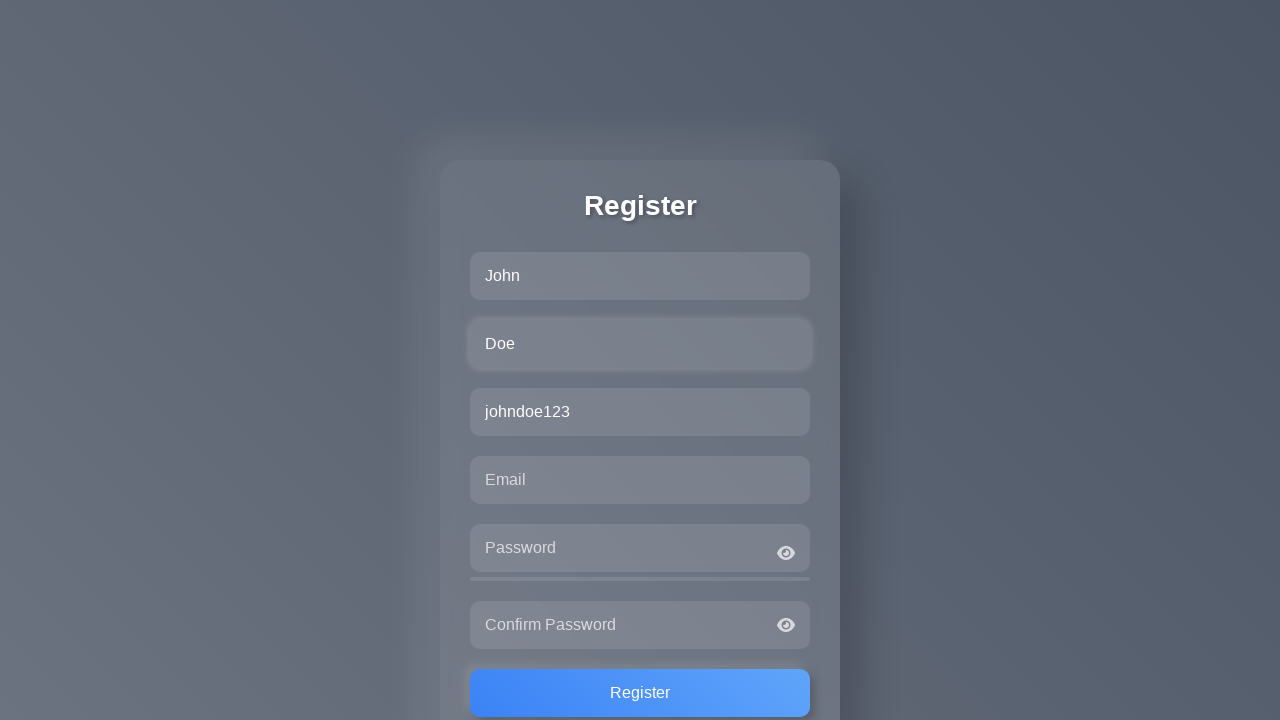

Filled email field with 'johndoe@example.com' on #email
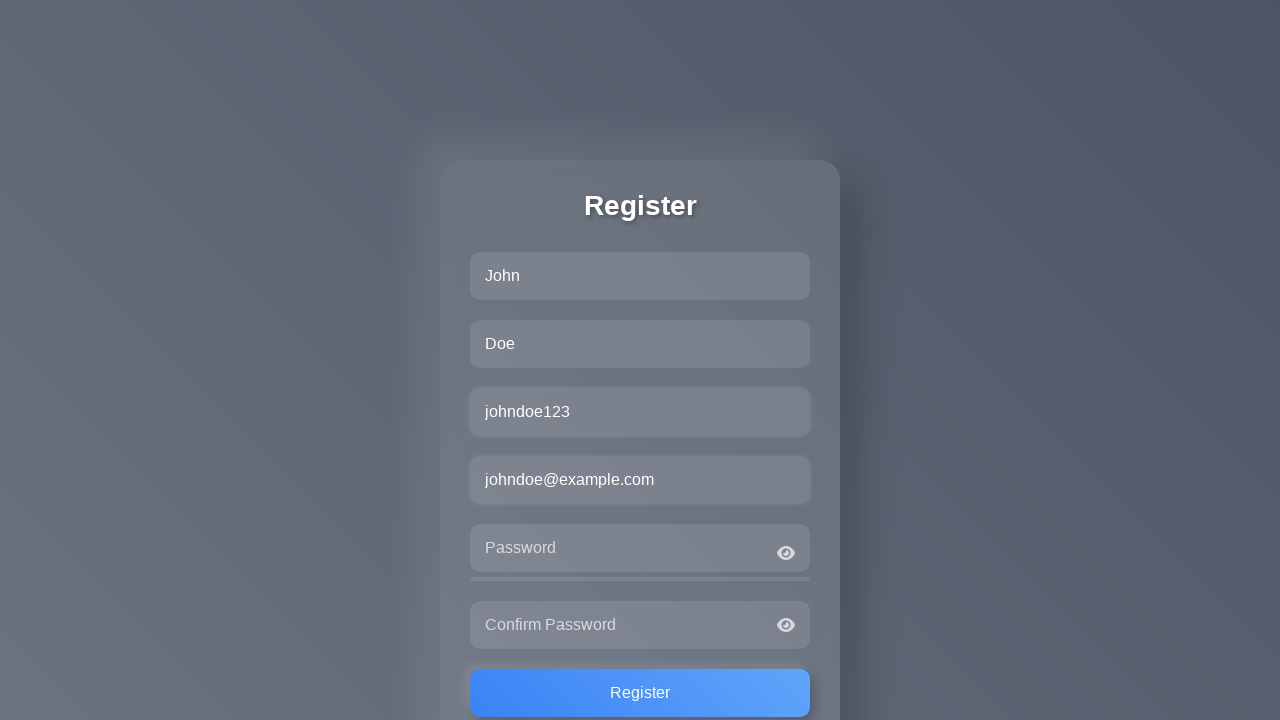

Filled registration password field with 'SecurePass123!' on #regPassword
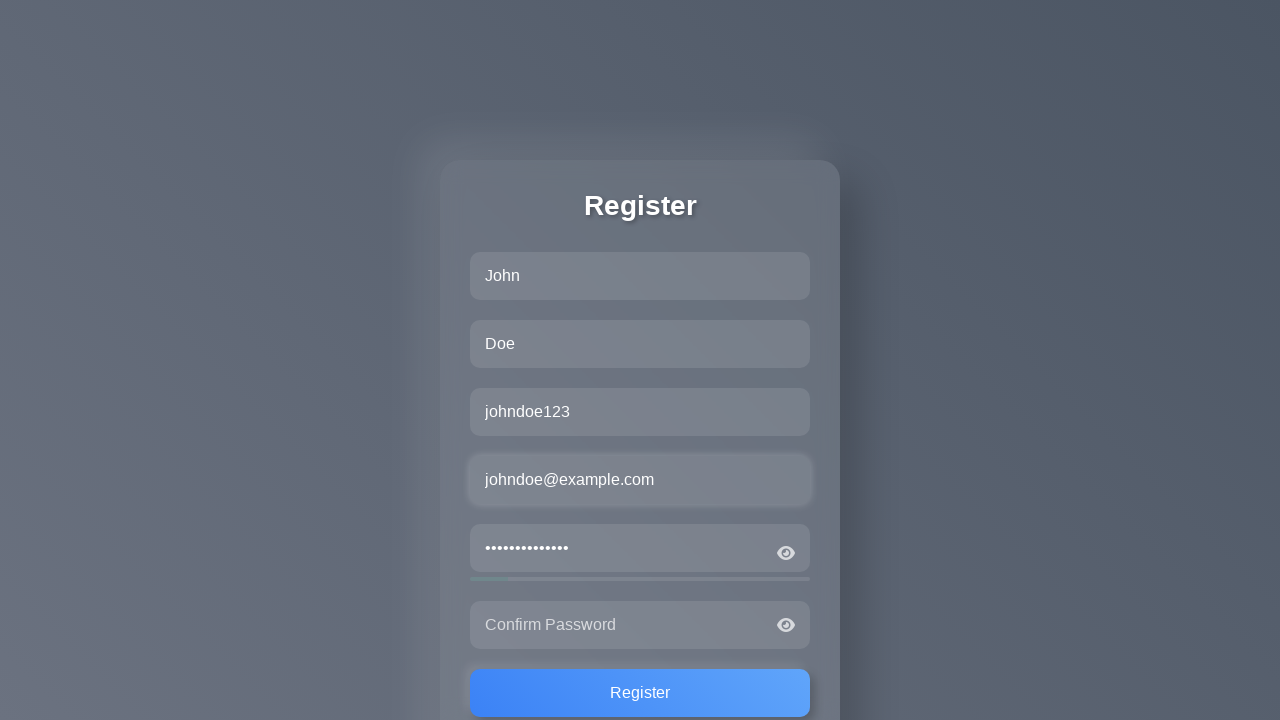

Filled confirm password field with 'SecurePass123!' on #confirmPassword
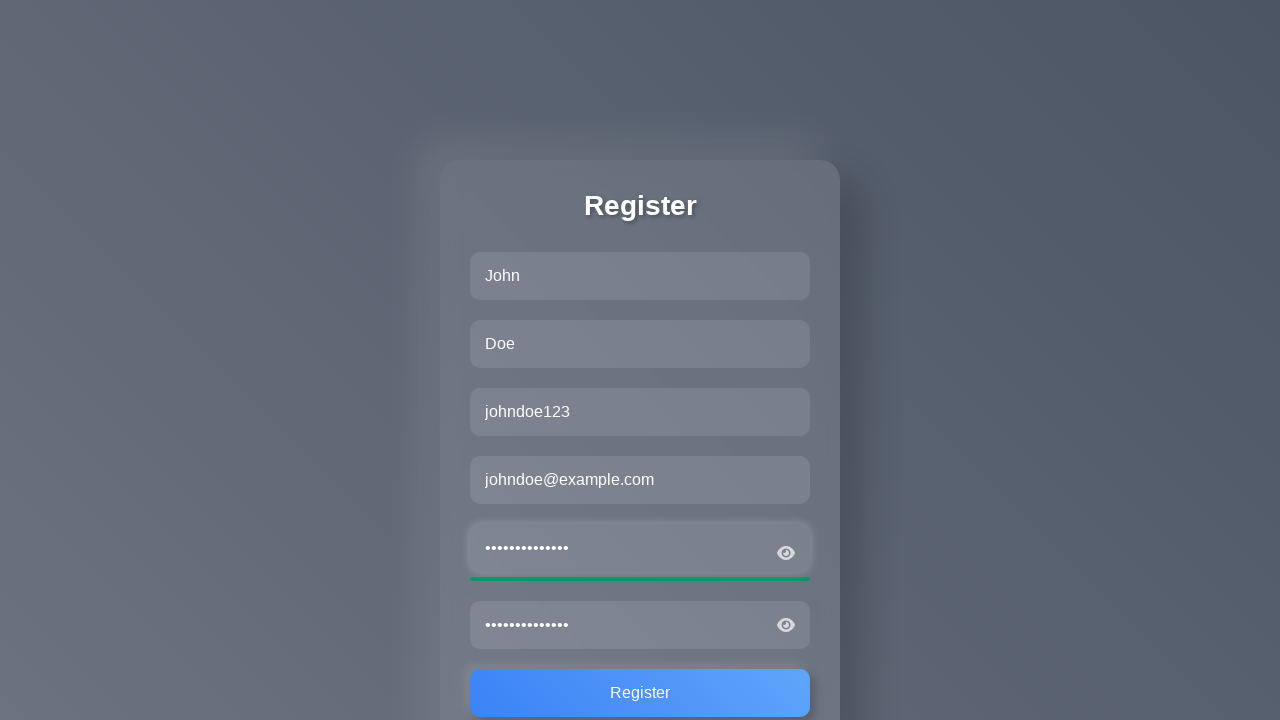

Clicked register button to submit registration form at (640, 693) on .btn:nth-child(7)
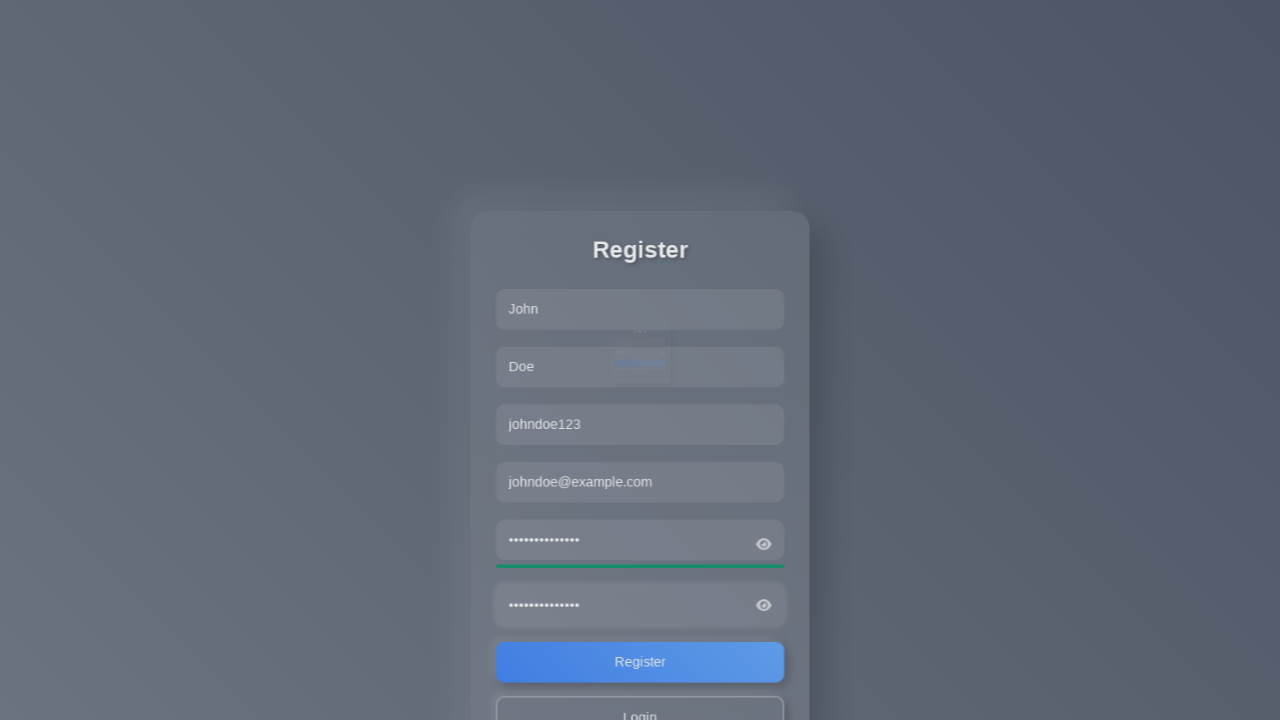

Set up dialog handler to accept registration alert
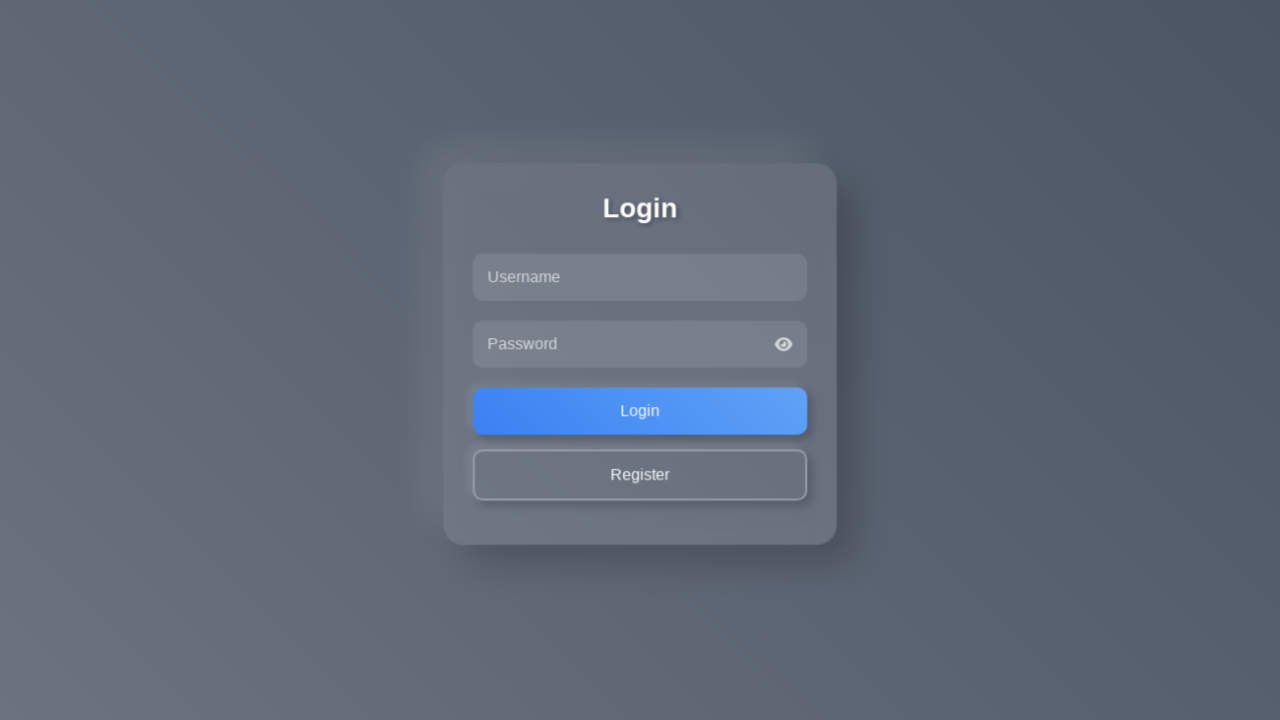

Filled login username field with 'johndoe123' on #loginUsername
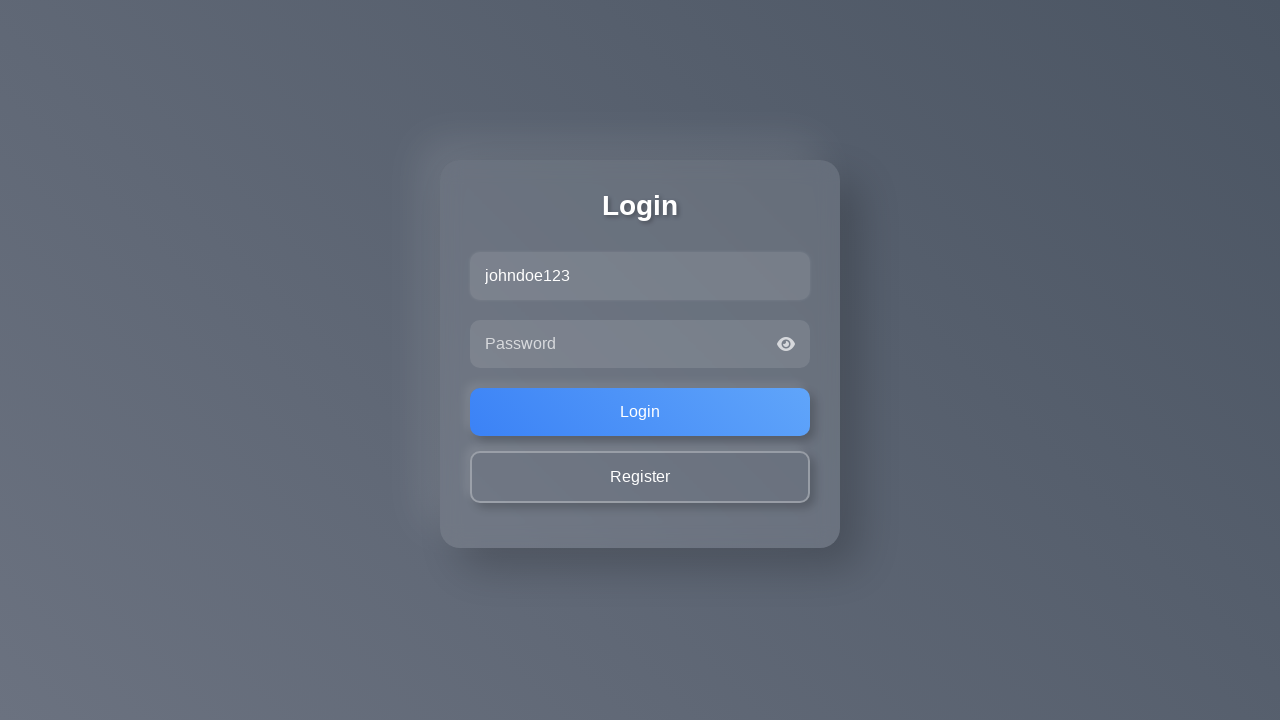

Filled login password field with 'SecurePass123!' on #loginPassword
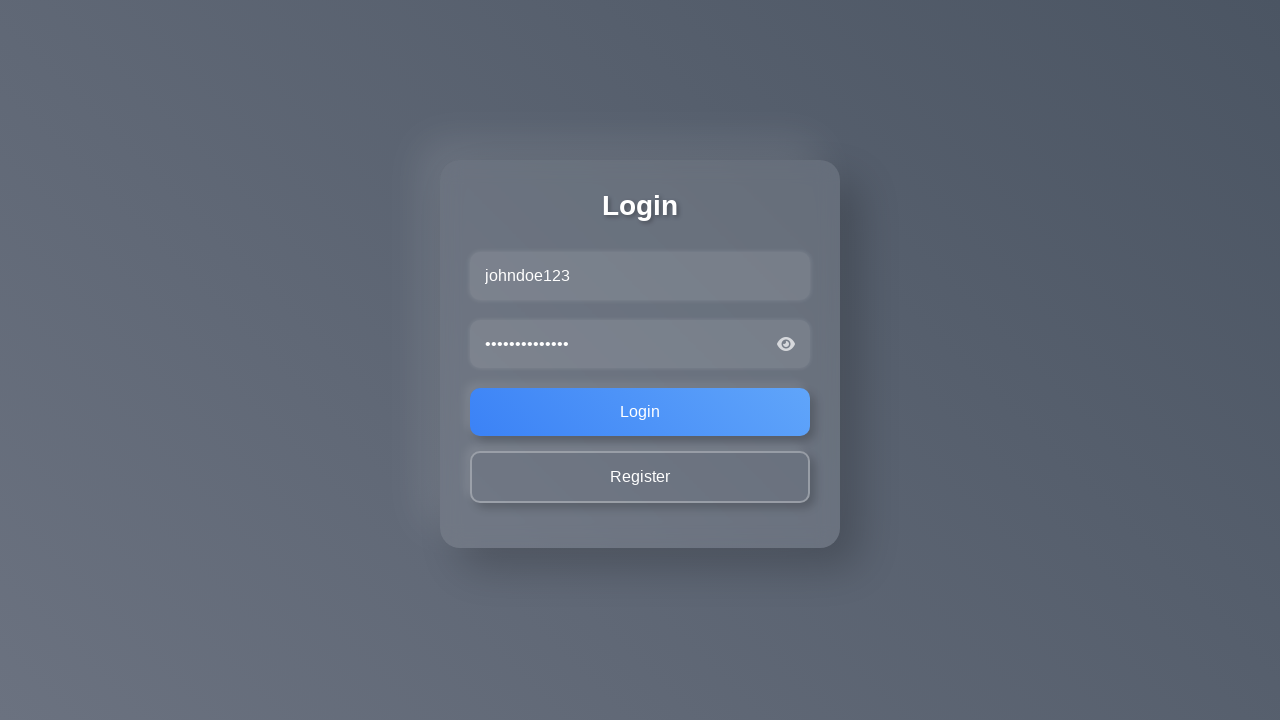

Clicked login button to submit login form at (640, 412) on .btn:nth-child(3)
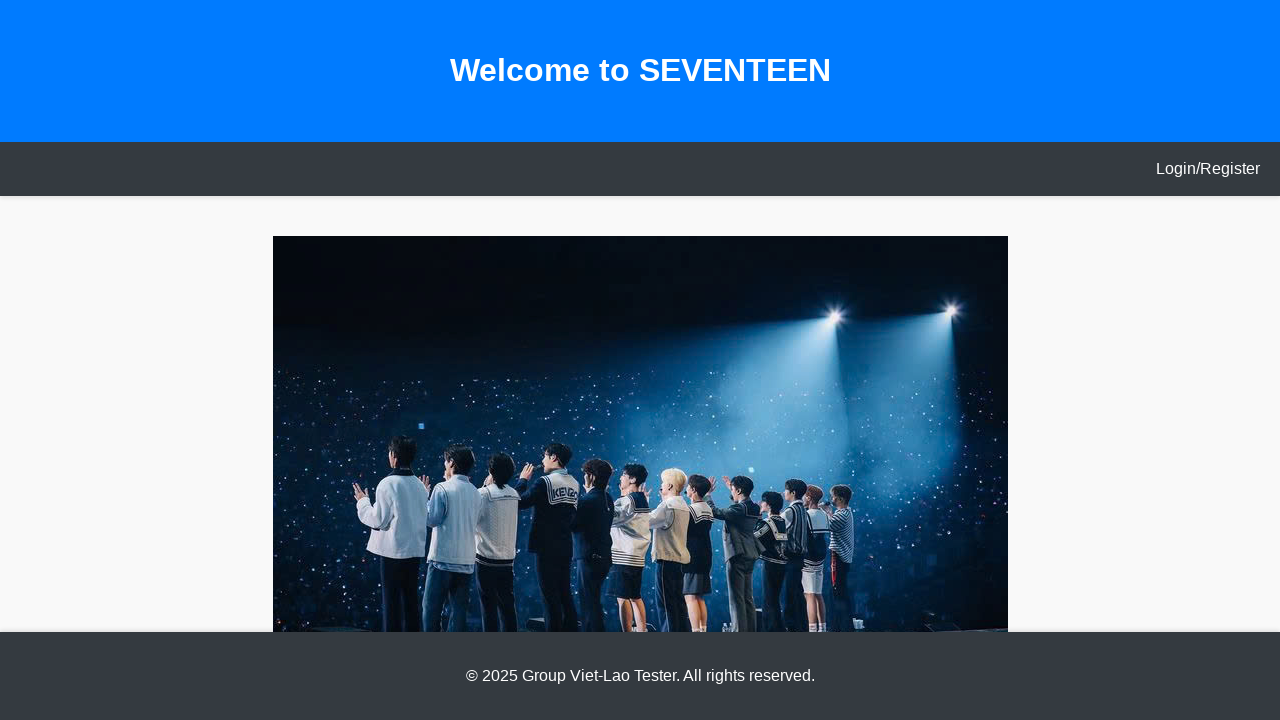

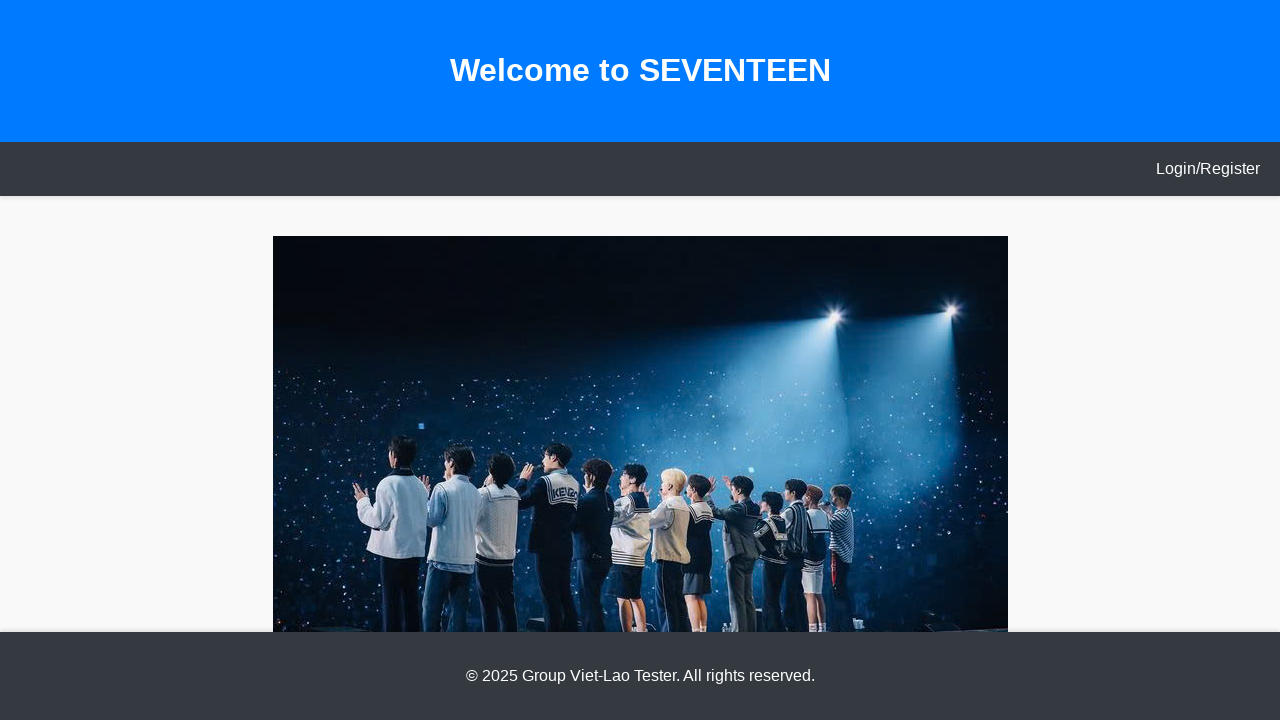